Tests clicking alert button and waiting for alert text to appear then disappear

Starting URL: http://omayo.blogspot.com

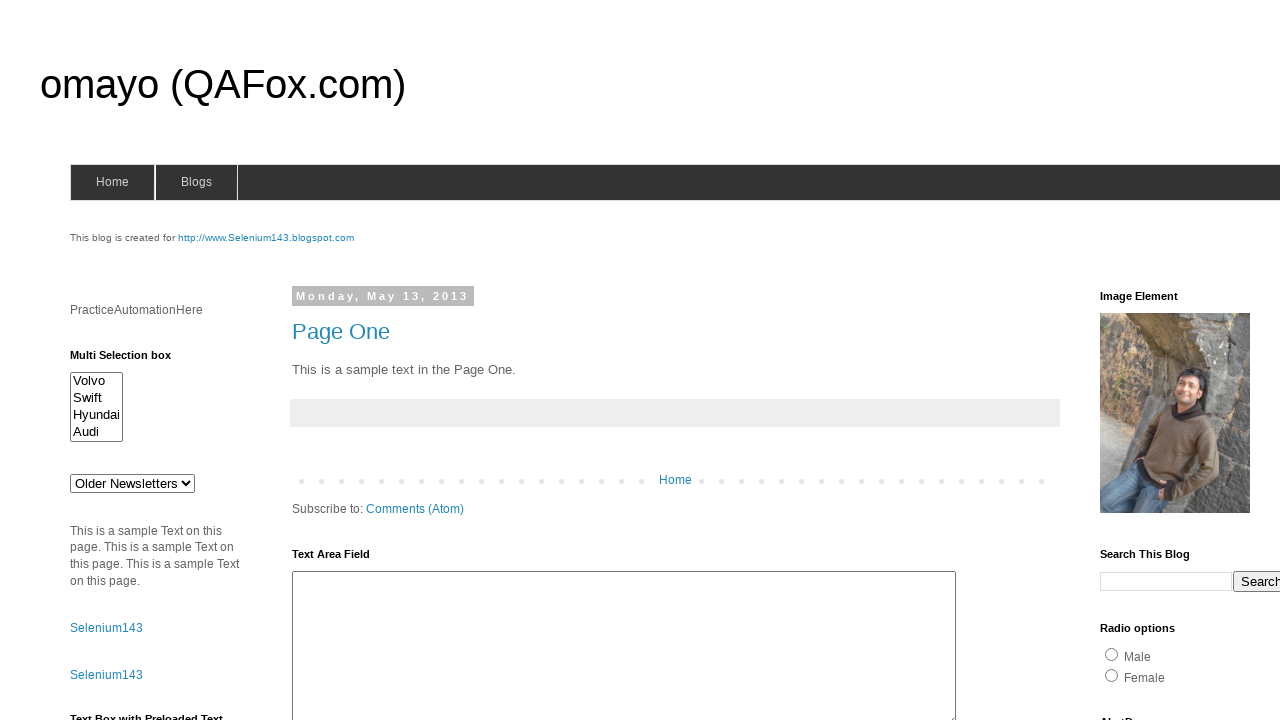

Scrolled to the UnOrdered list area with alert button
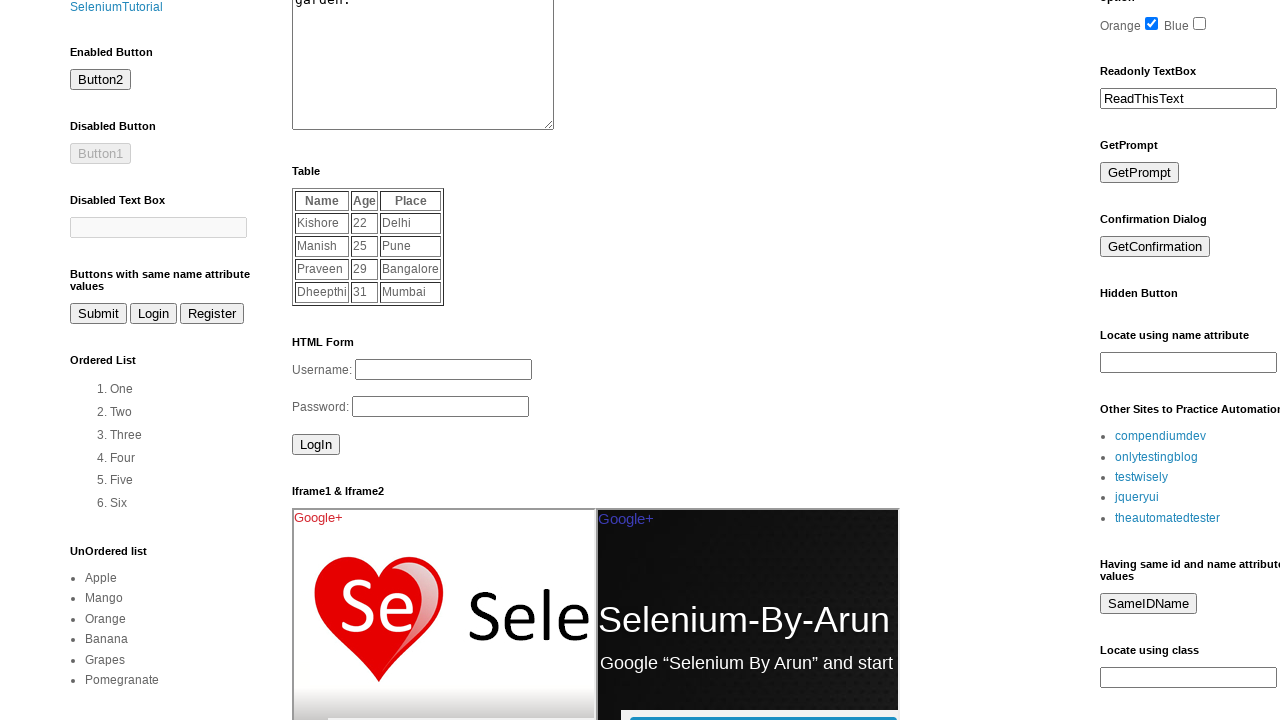

Set up dialog handler to automatically accept alerts
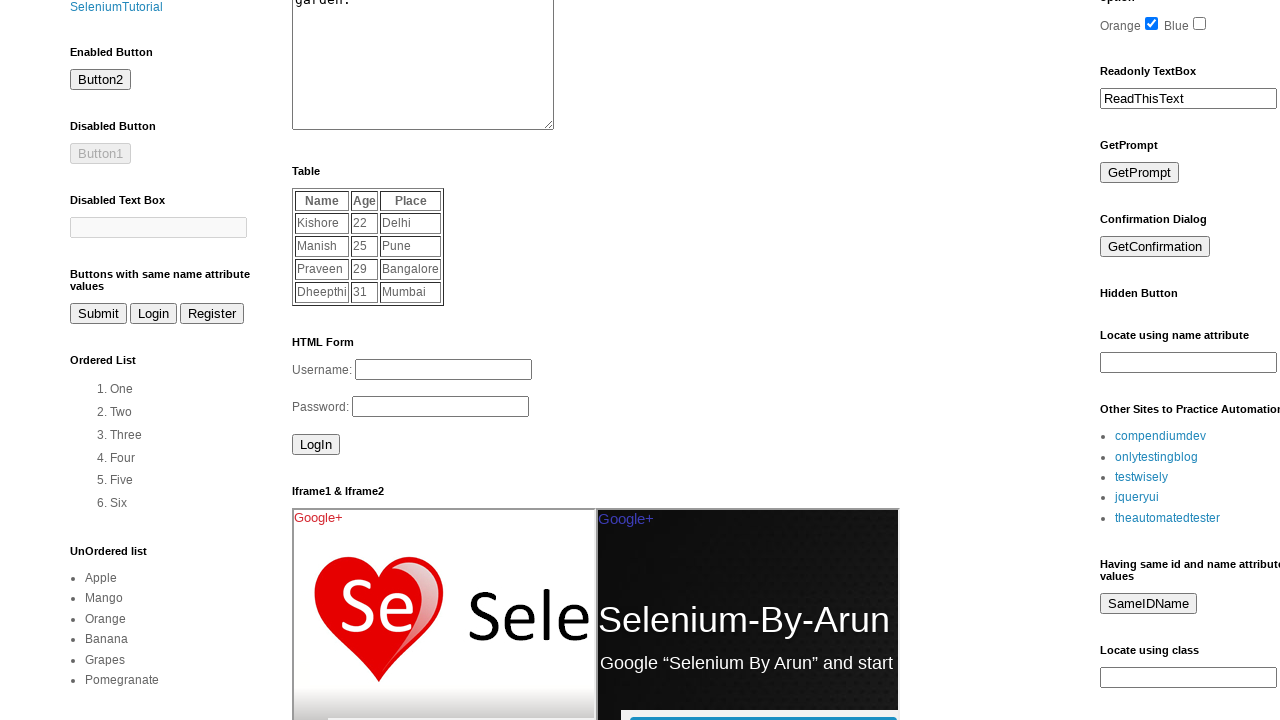

Clicked alert button and alert appeared then disappeared at (155, 360) on #alert2
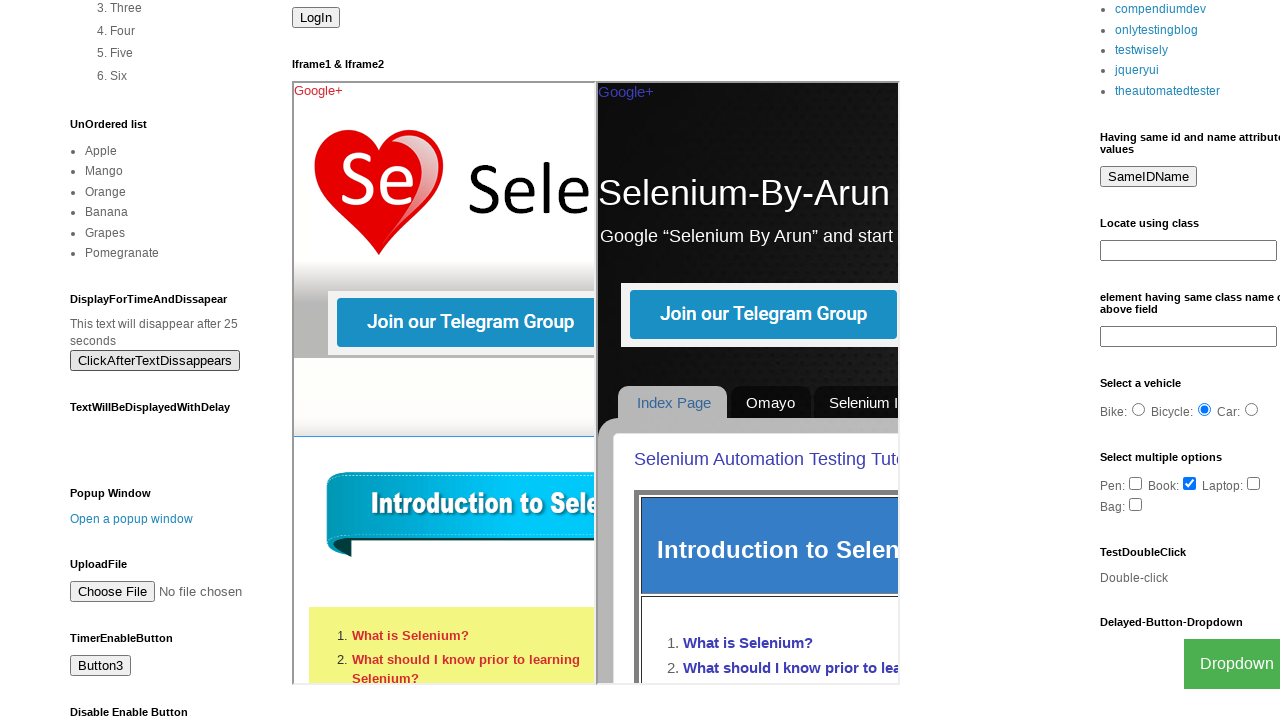

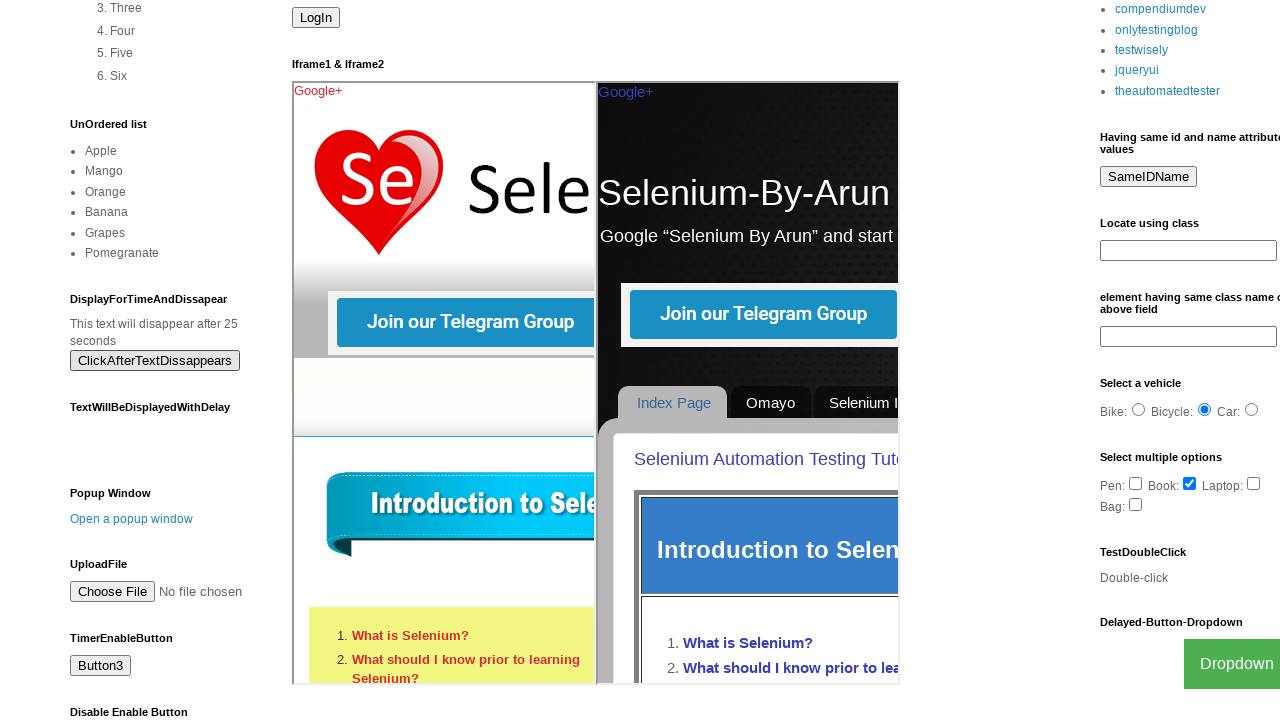